Navigates to the Python.org homepage and verifies that the upcoming events widget is displayed

Starting URL: https://www.python.org/

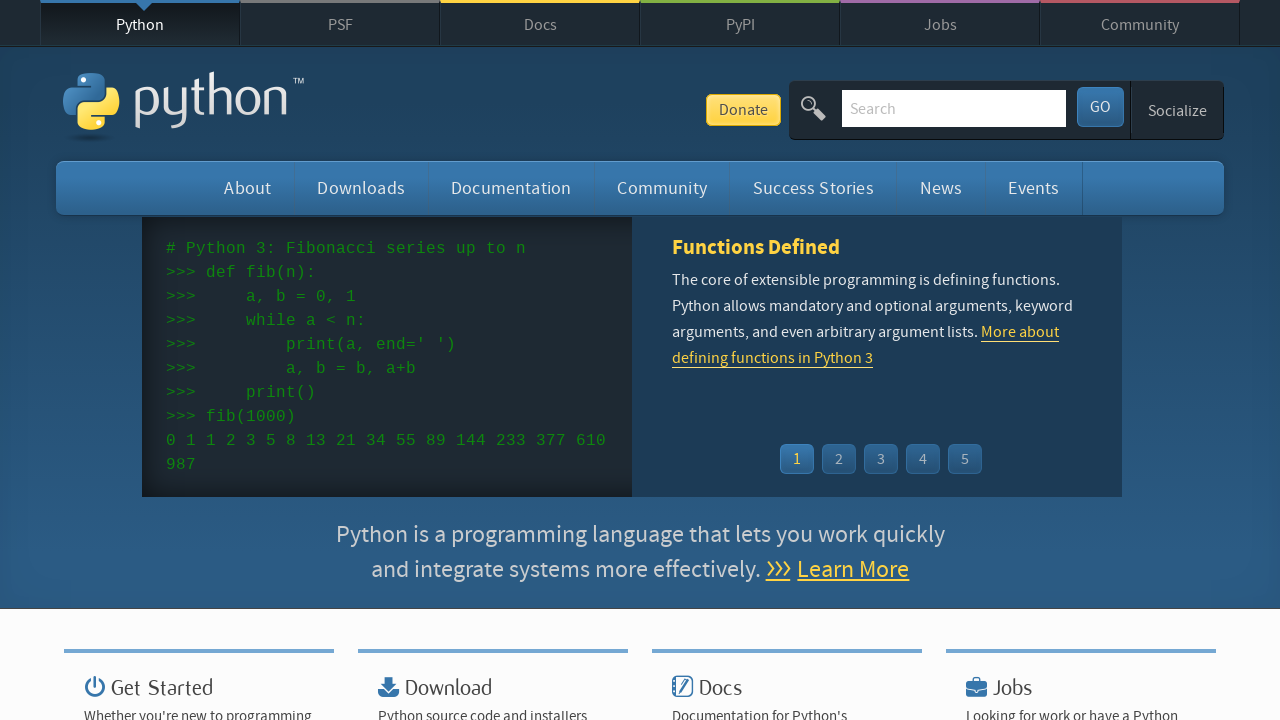

Navigated to Python.org homepage
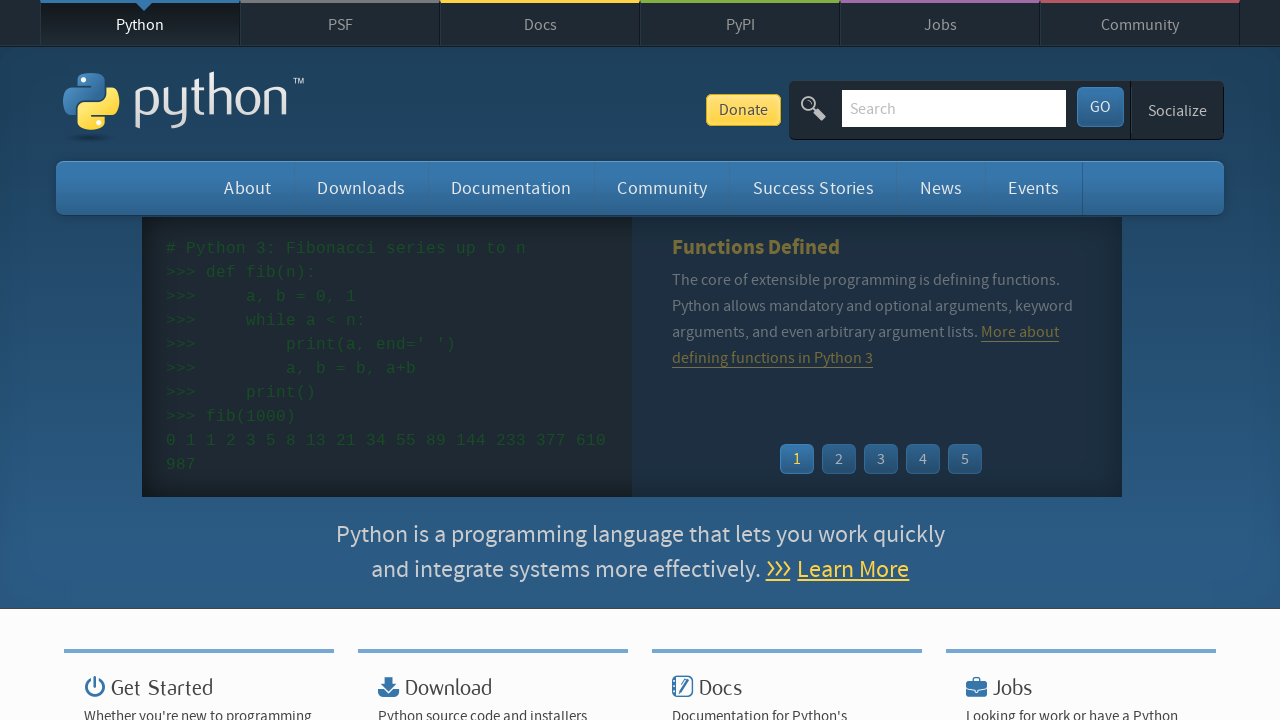

Upcoming events widget loaded
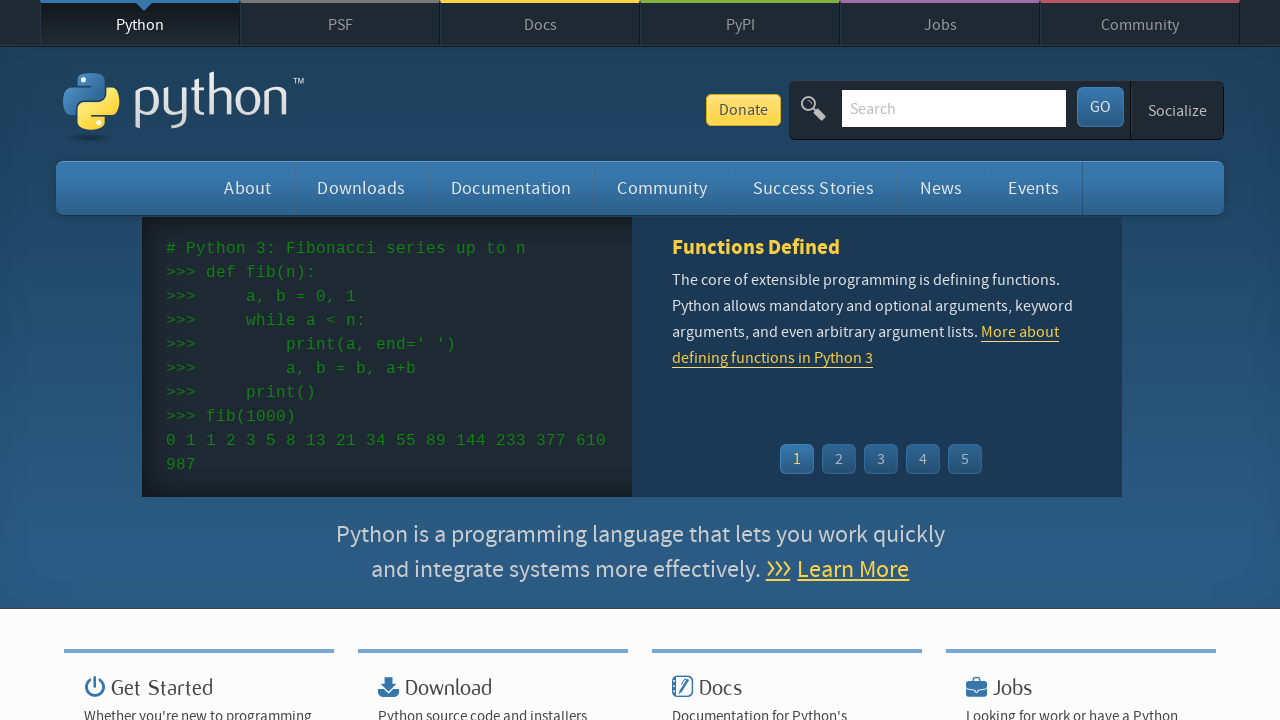

Event list items are displayed in the widget
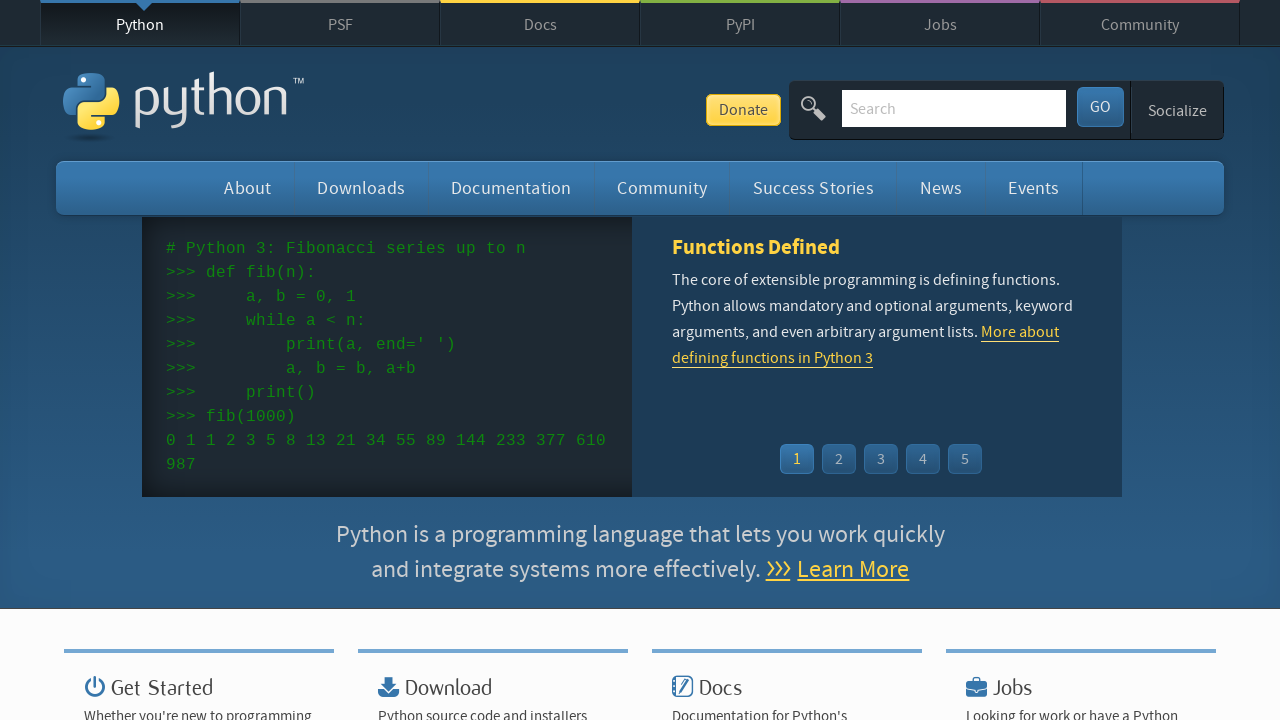

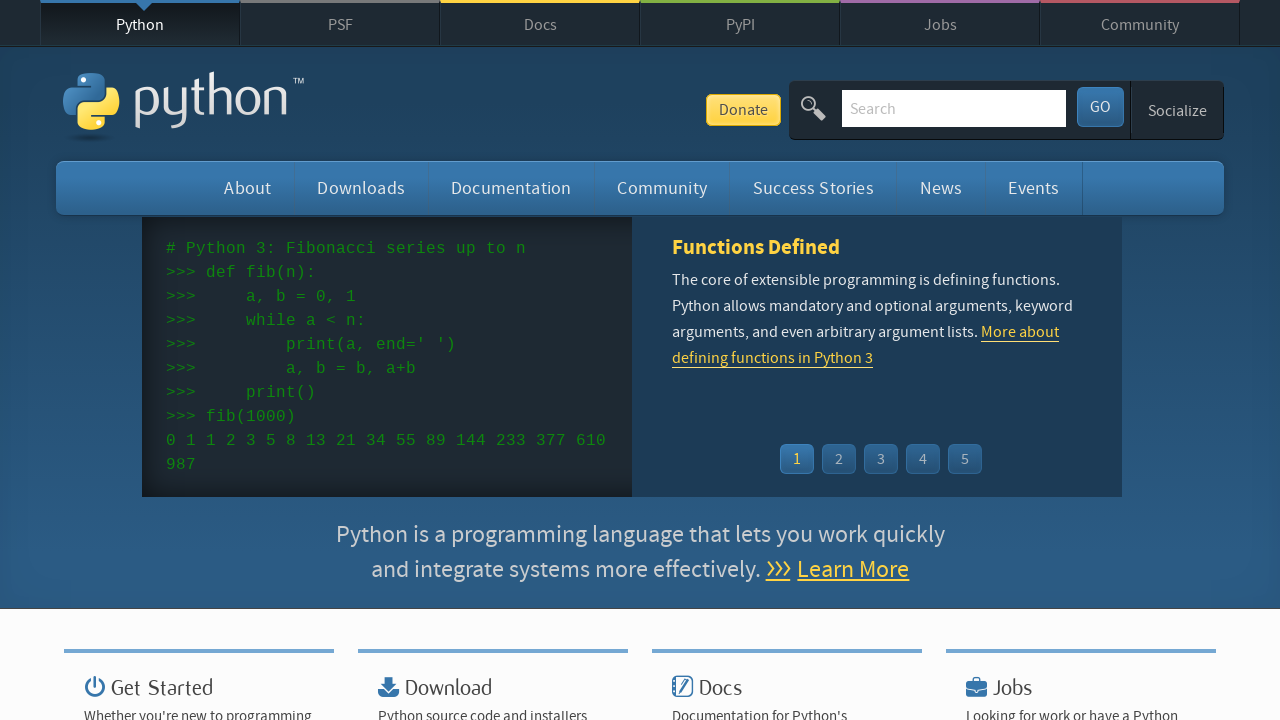